Tests handling a searchable country listbox by clicking to open it, typing a search term, and selecting "India" from the filtered results.

Starting URL: http://demo.automationtesting.in/Register.html

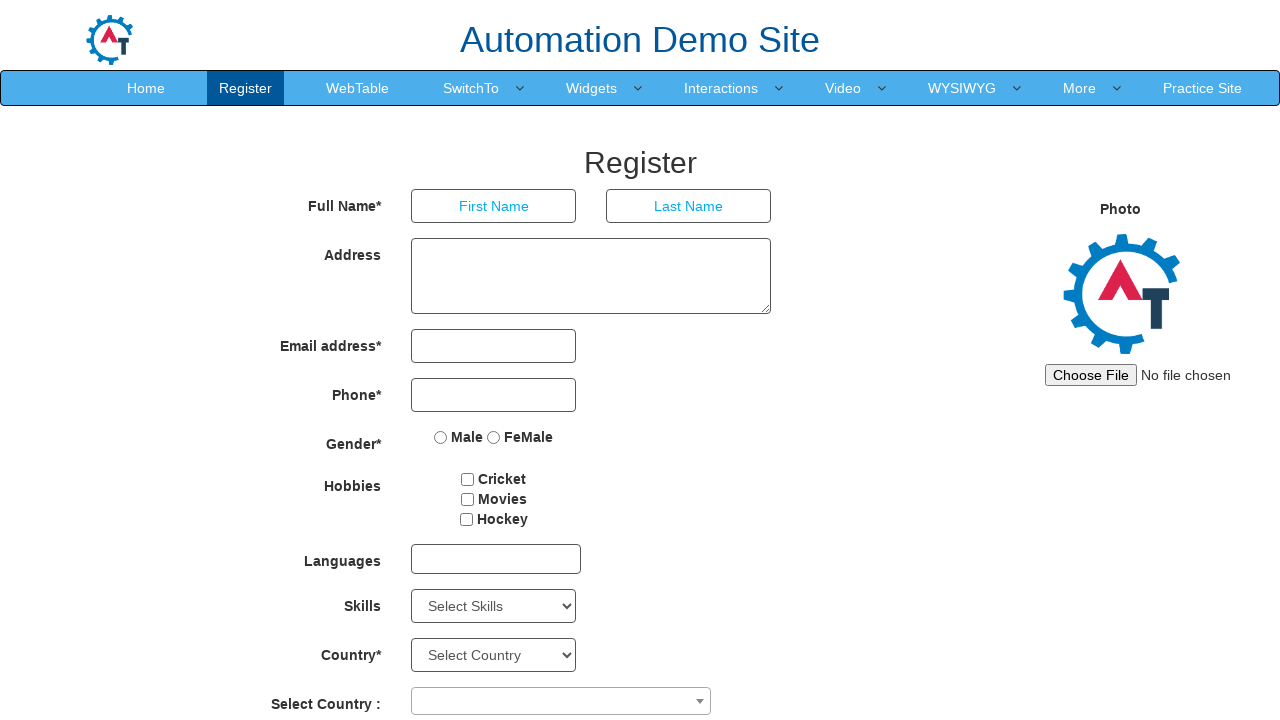

Clicked on the country dropdown to open it at (561, 701) on xpath=//*[@id='basicBootstrapForm']/div[10]/div/span/span[1]/span
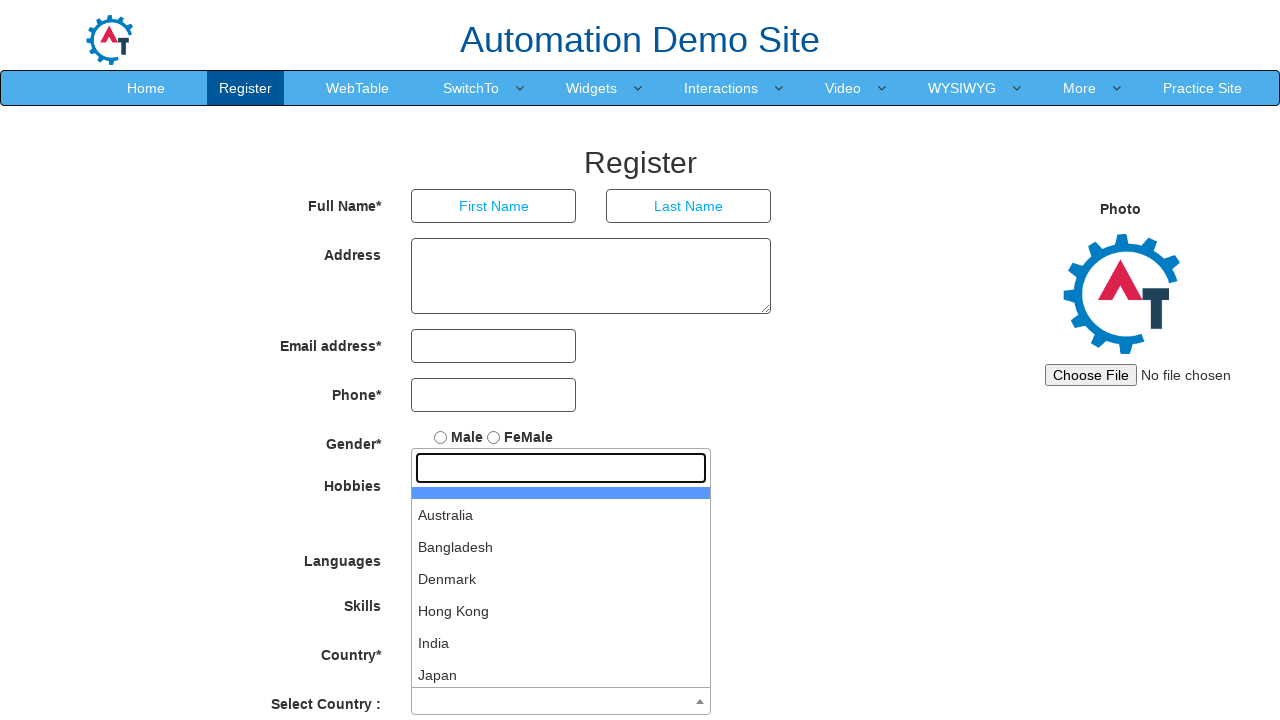

Country dropdown search input appeared
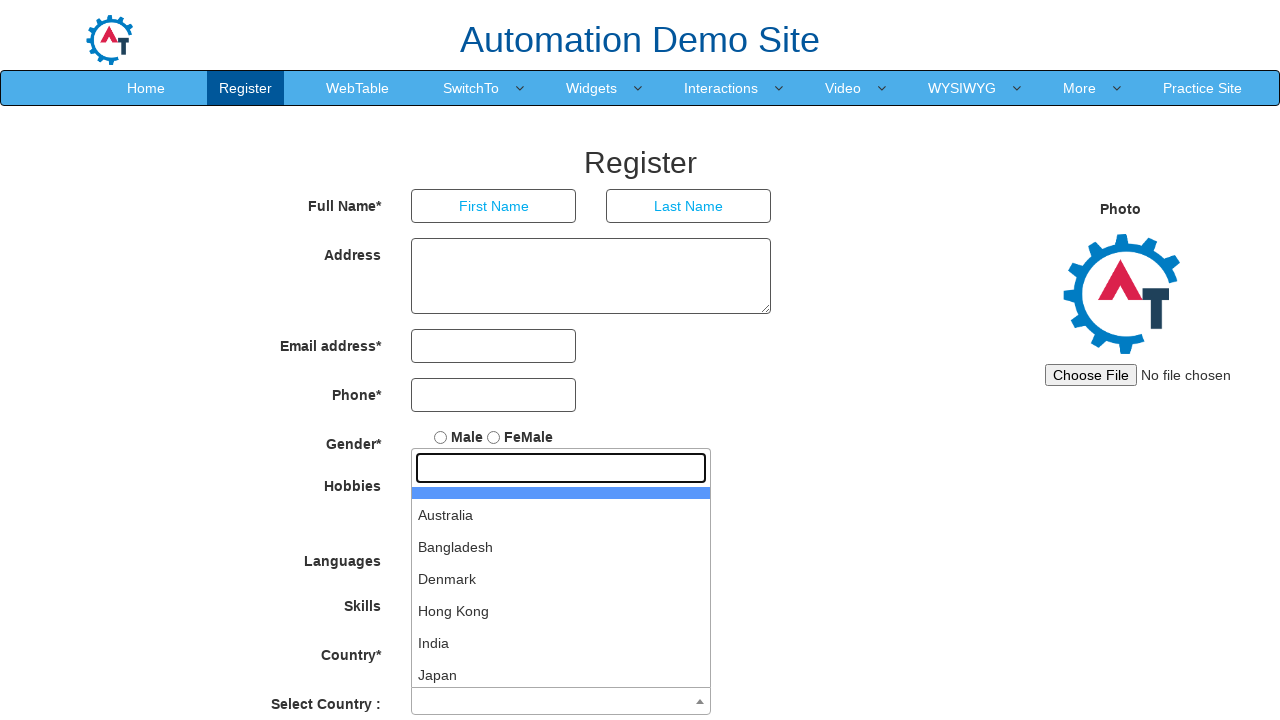

Typed 'I' in the country search field to filter results on //html/body/span/span/span[1]/input
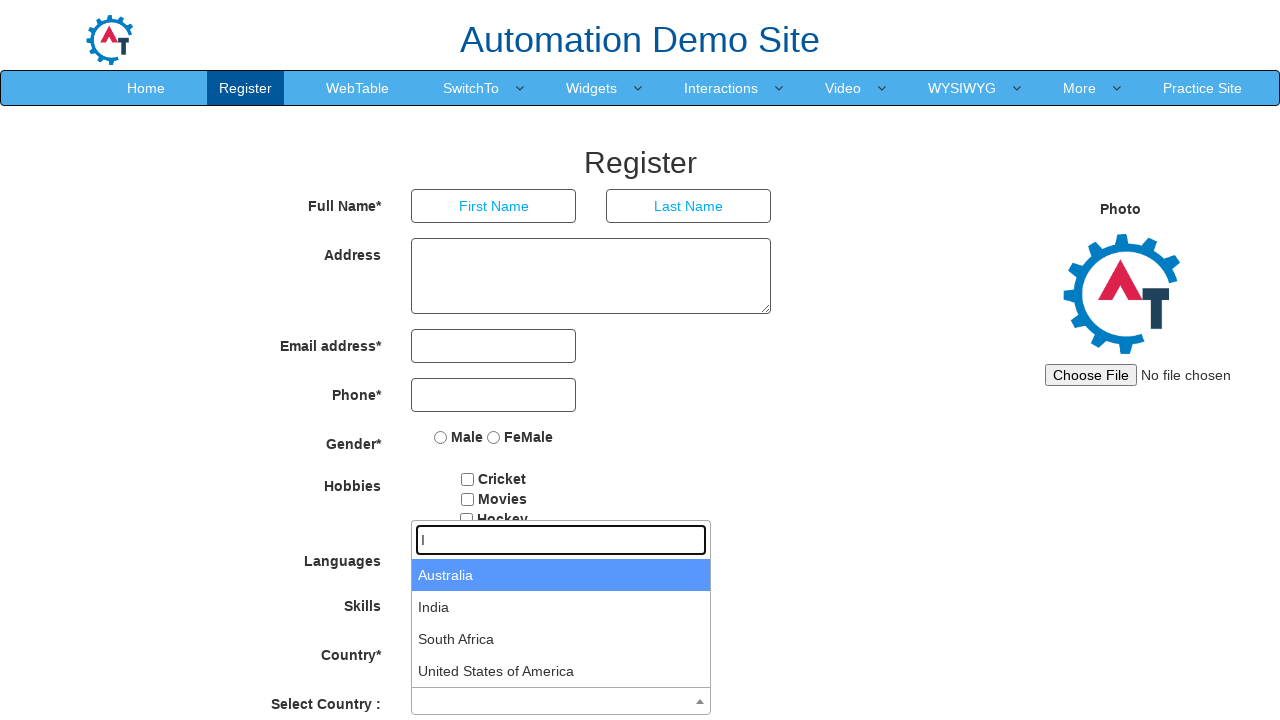

India option appeared in the filtered results
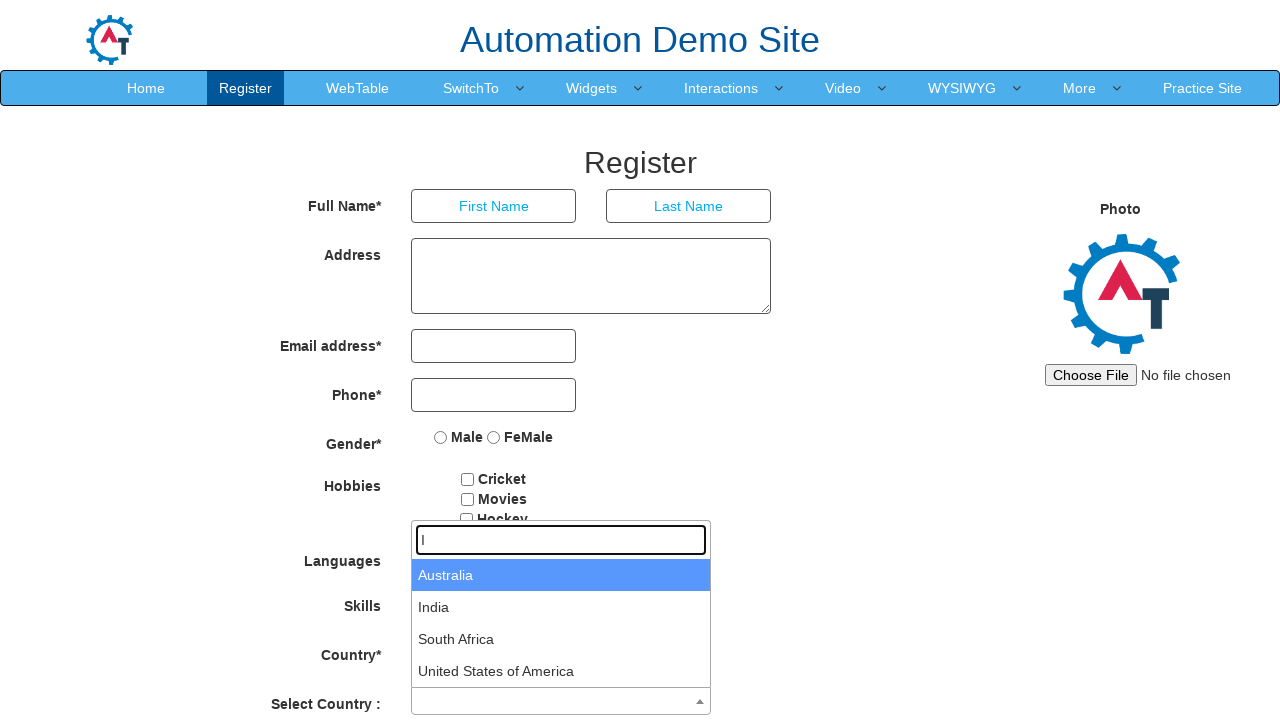

Clicked on 'India' to select it from the dropdown at (561, 607) on xpath=//li[text()='India']
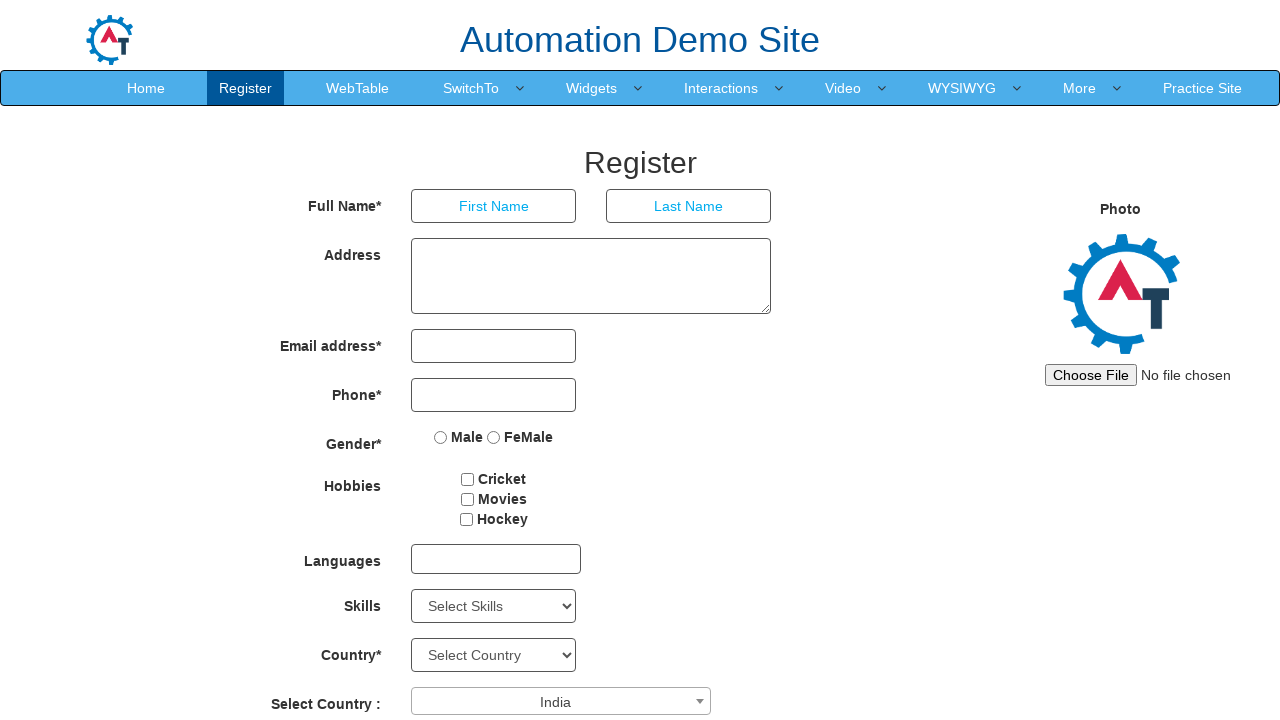

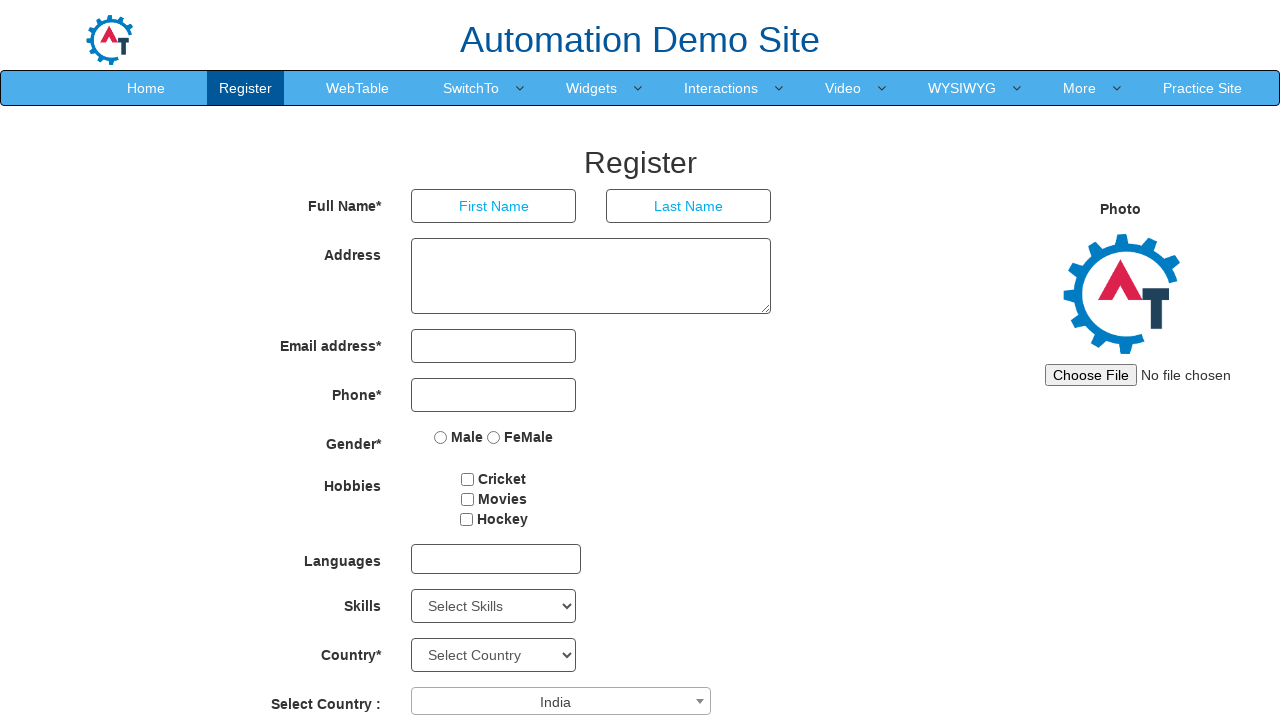